Tests drag and drop functionality using click and hold, move to element, and release sequence

Starting URL: https://jqueryui.com/droppable/

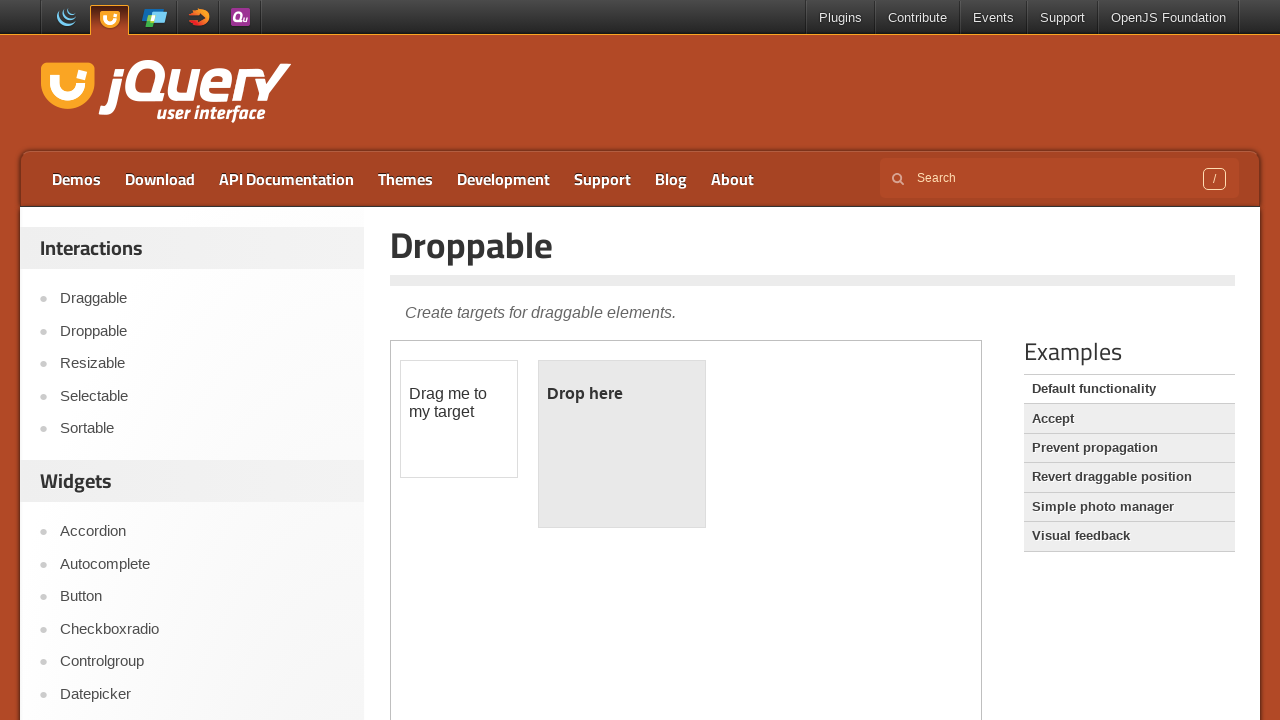

Located the iframe containing drag and drop elements
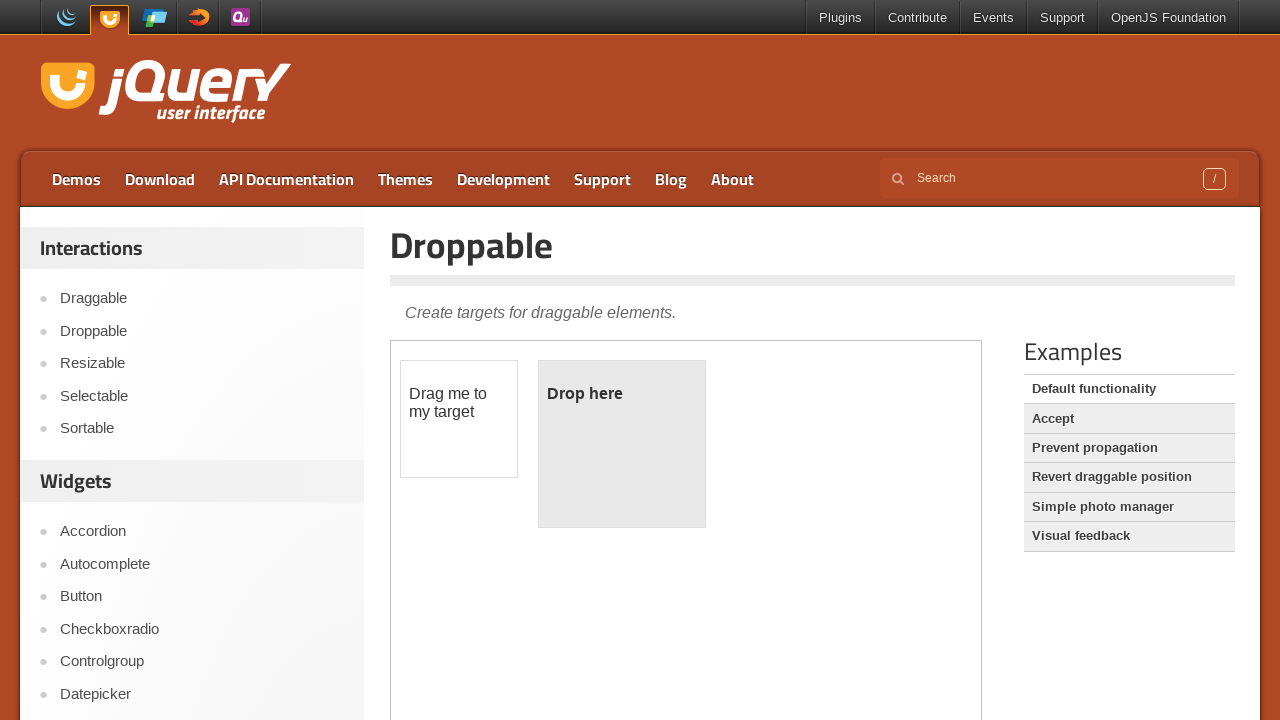

Located the draggable source element
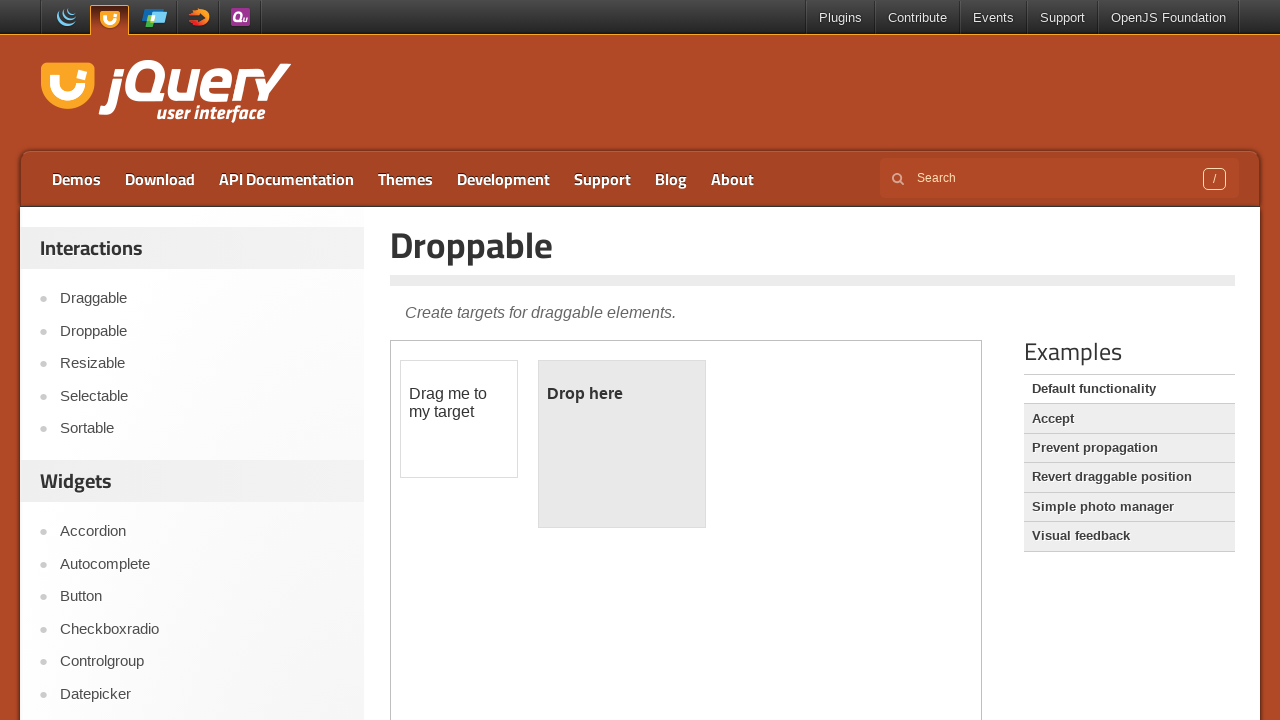

Located the droppable target element
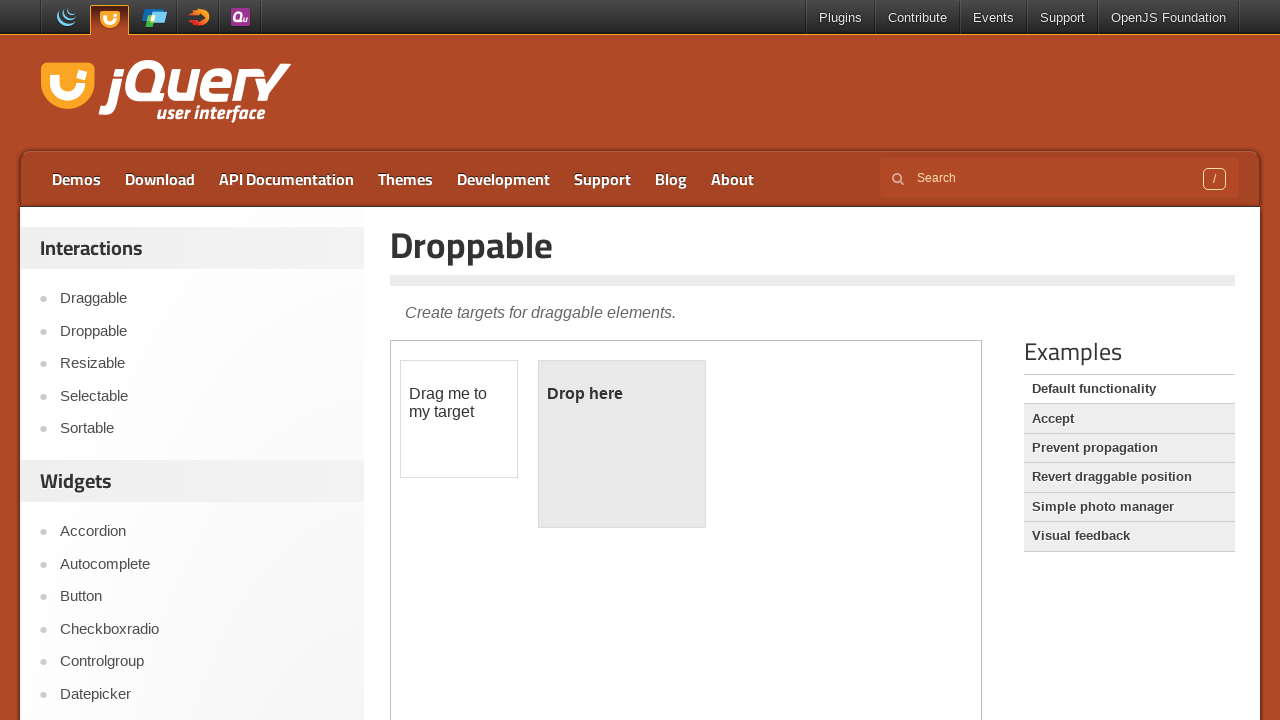

Dragged source element to target element at (622, 444)
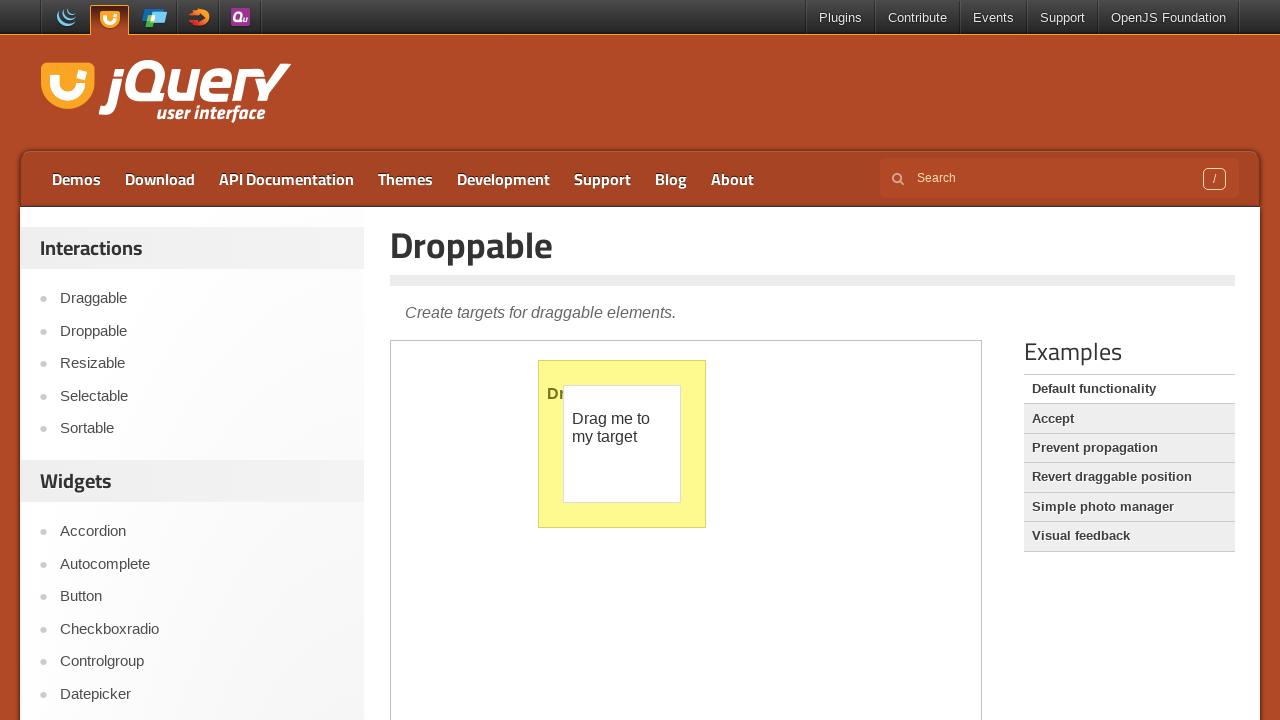

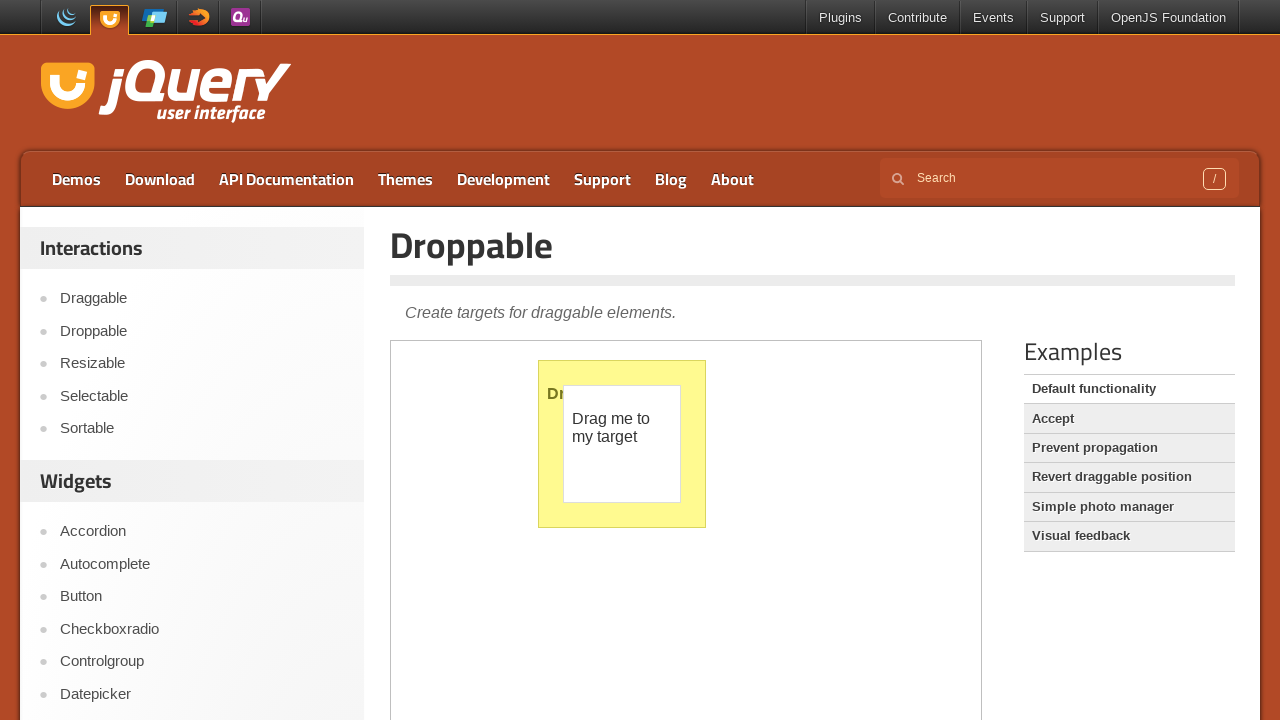